Navigates to an automation practice page, scrolls down to view a table, and verifies the table structure by checking for rows and columns.

Starting URL: https://rahulshettyacademy.com/AutomationPractice/

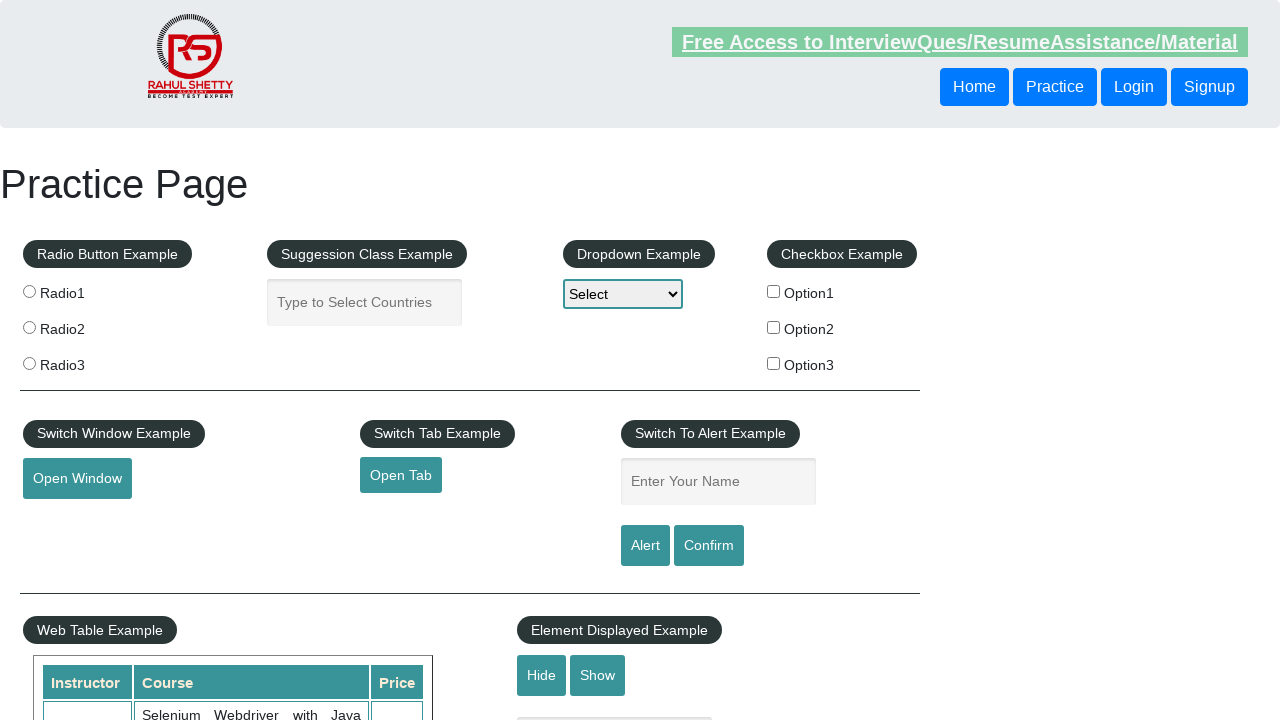

Navigated to automation practice page
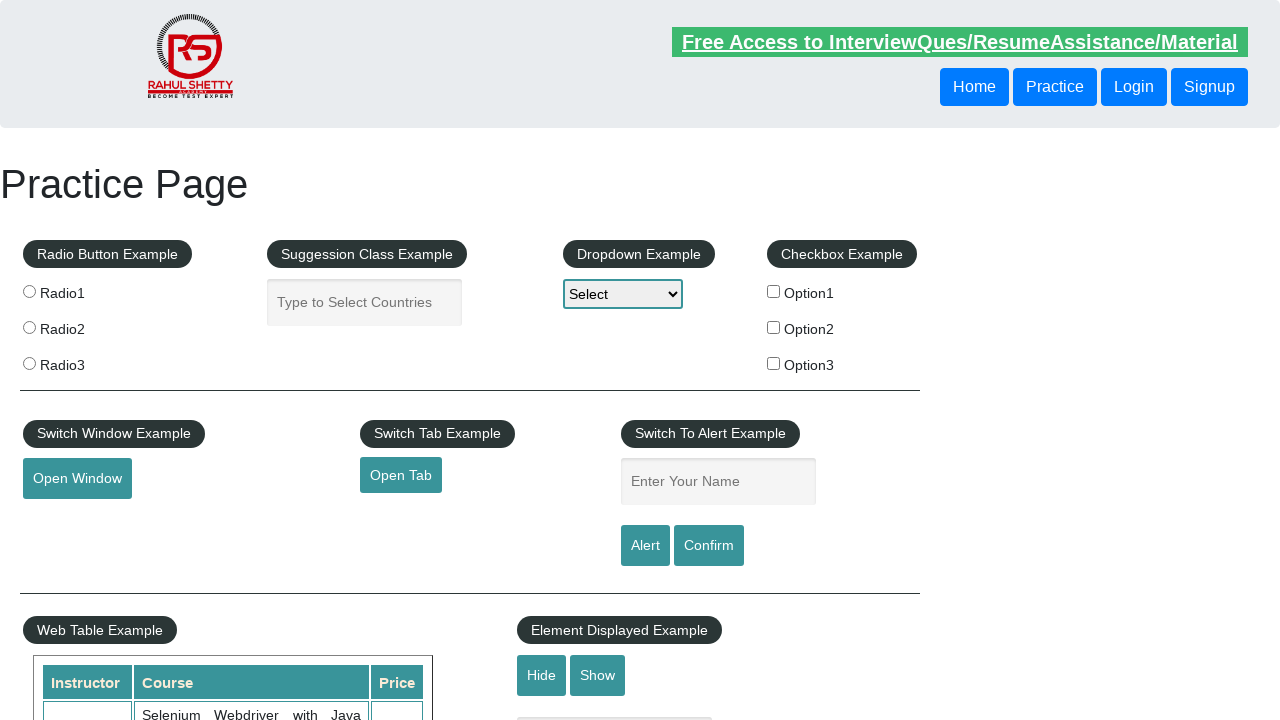

Scrolled down 600 pixels to view table section
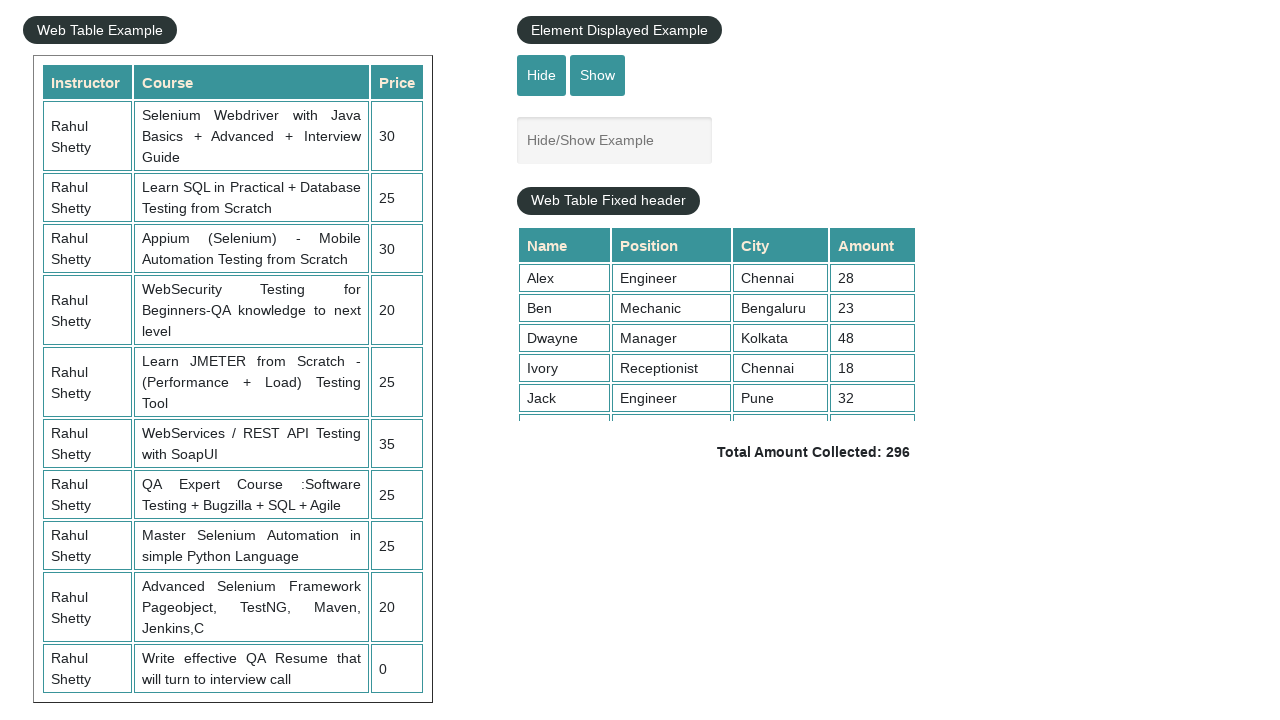

Table with class 'table-display' is now visible
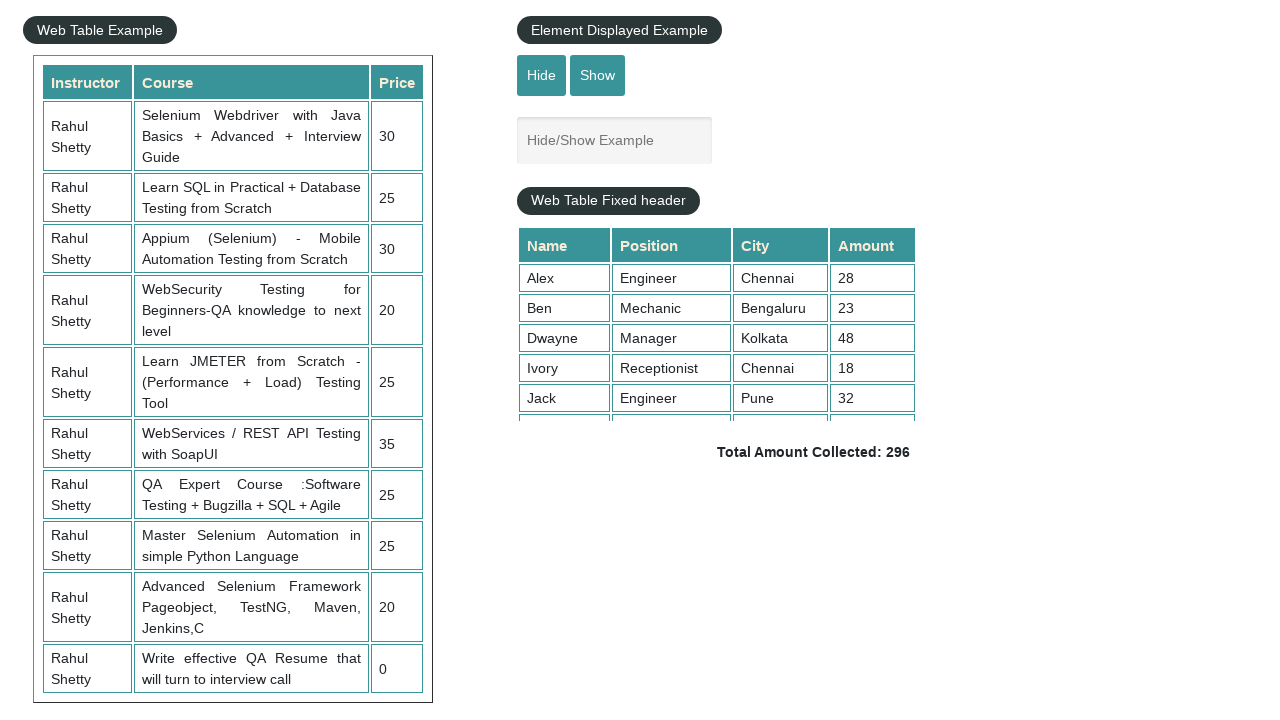

Verified table header cells are present in table body
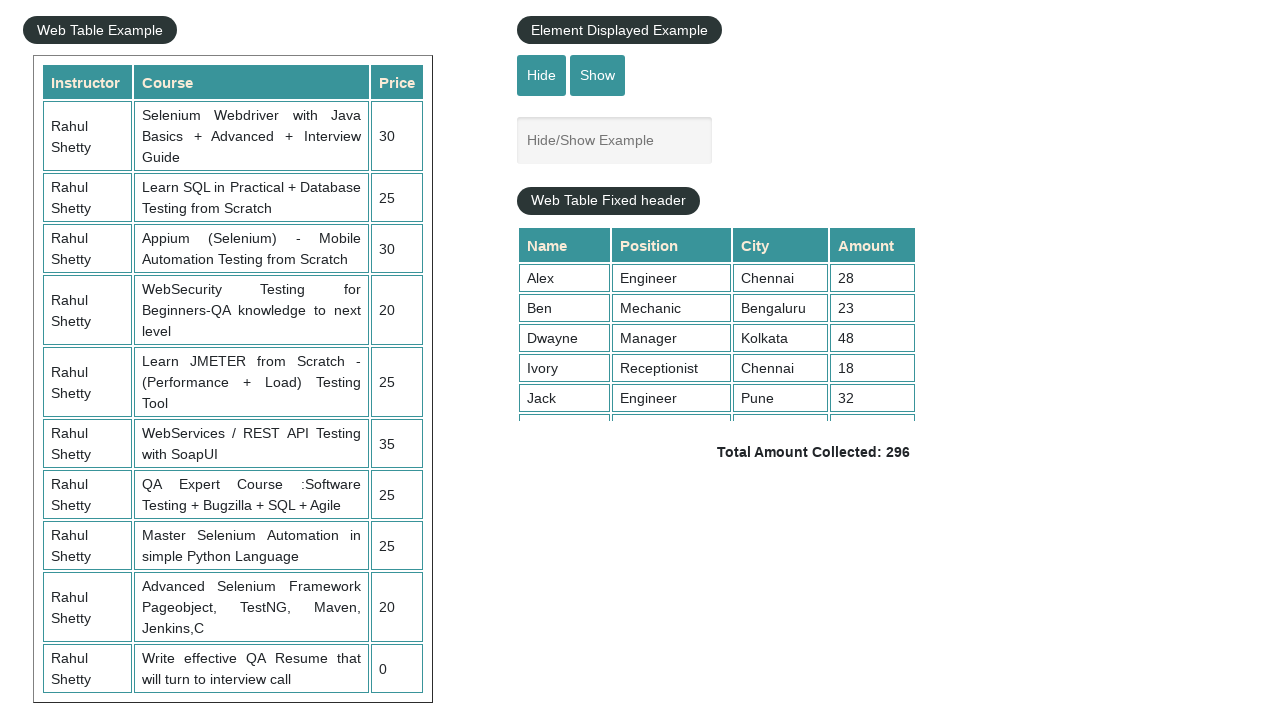

Verified table rows are present in table body
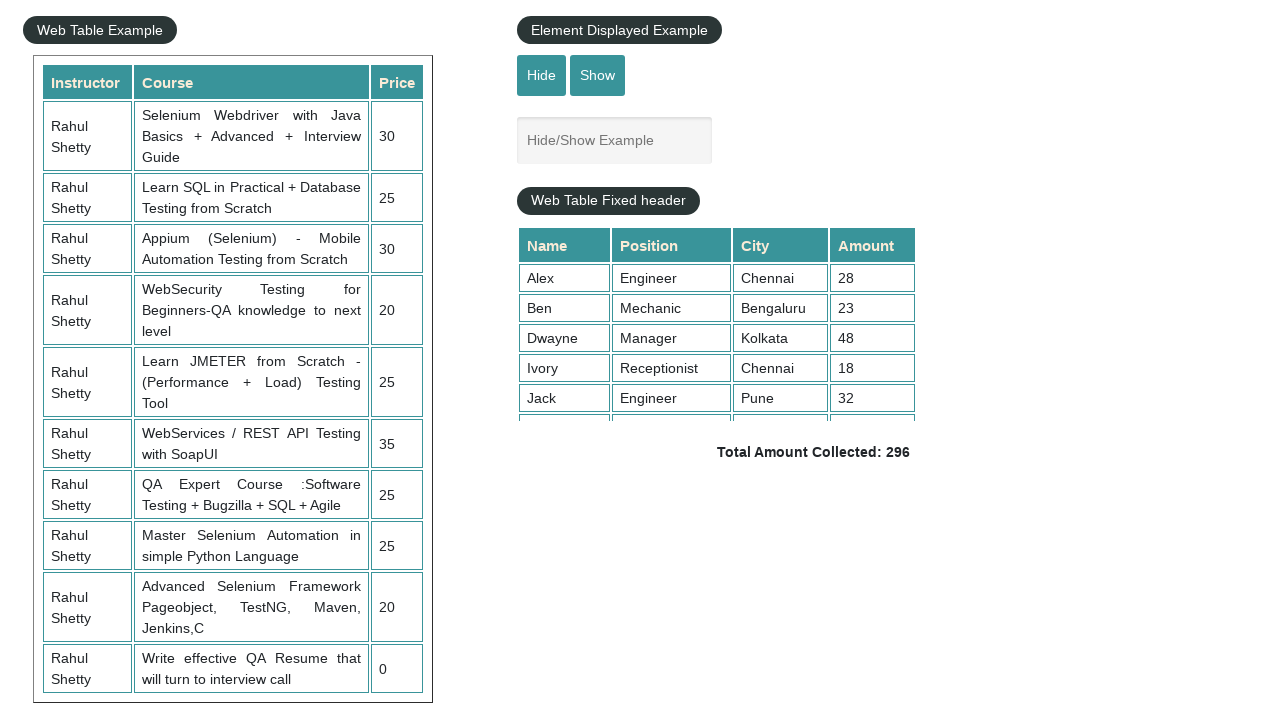

Waited for second table row to be ready
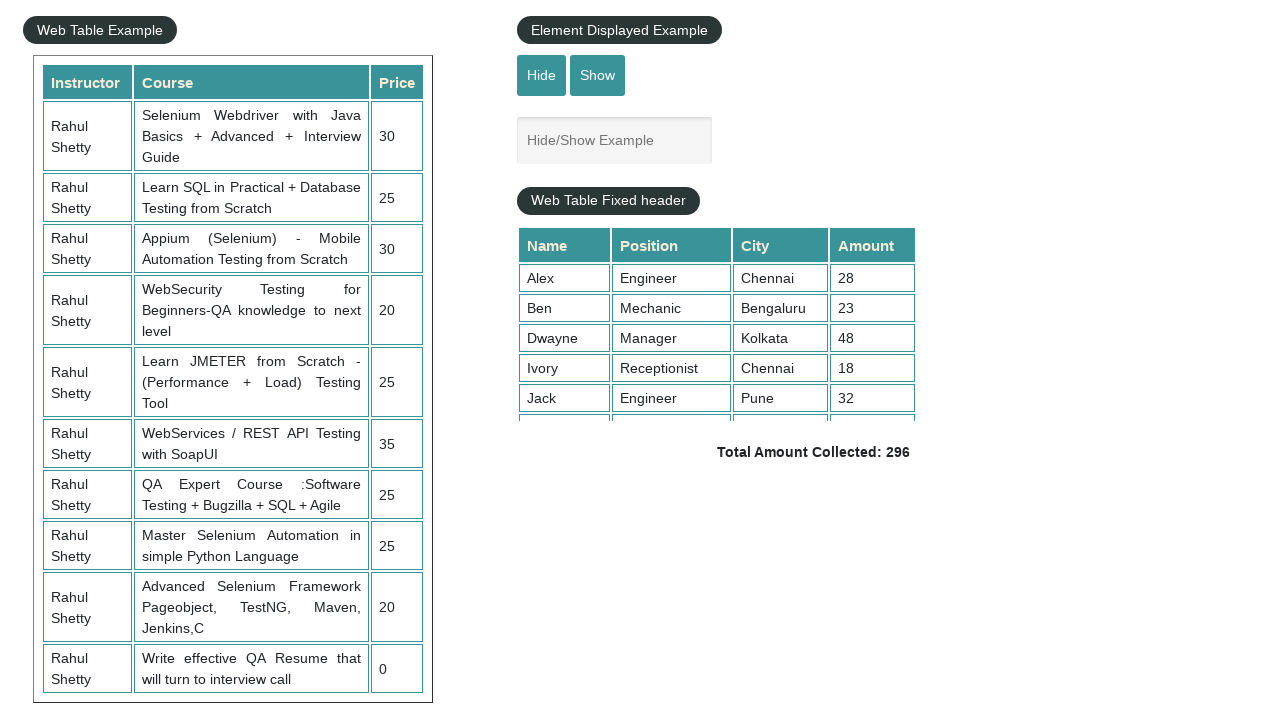

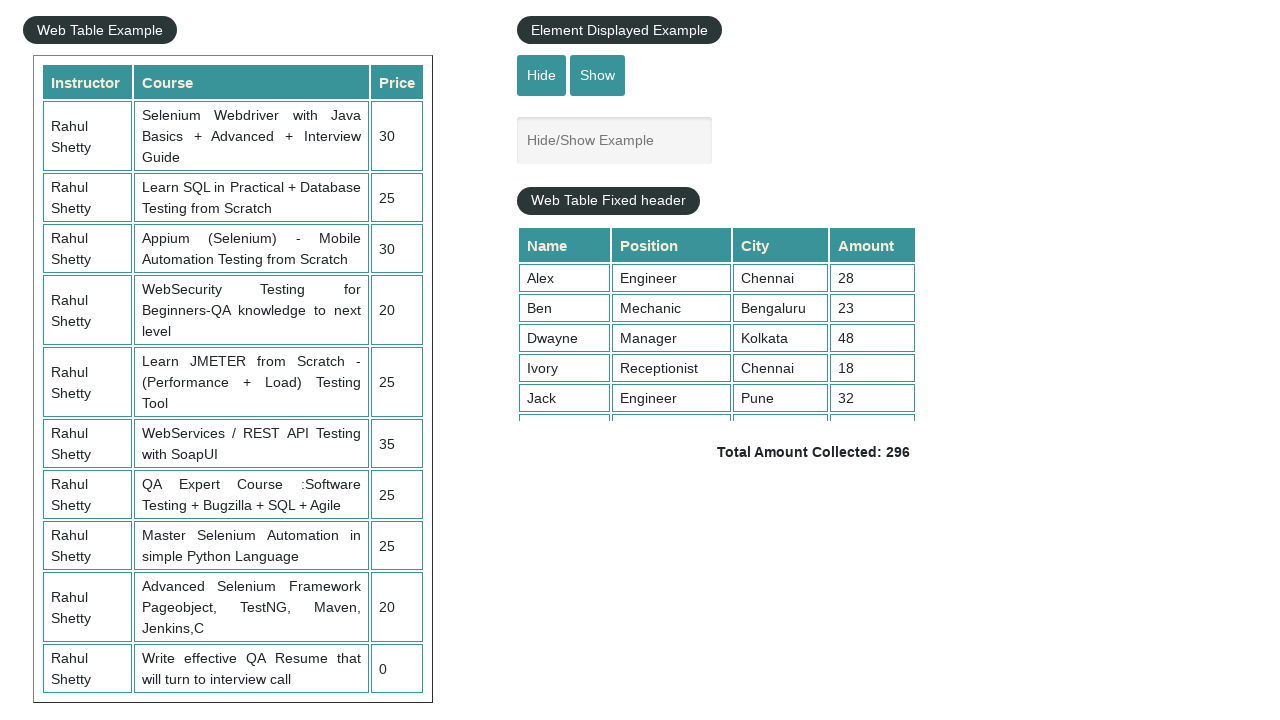